Tests interaction with elements inside a shadow DOM by accessing the shadow root and clicking a button within it

Starting URL: https://practice.expandtesting.com/shadowdom

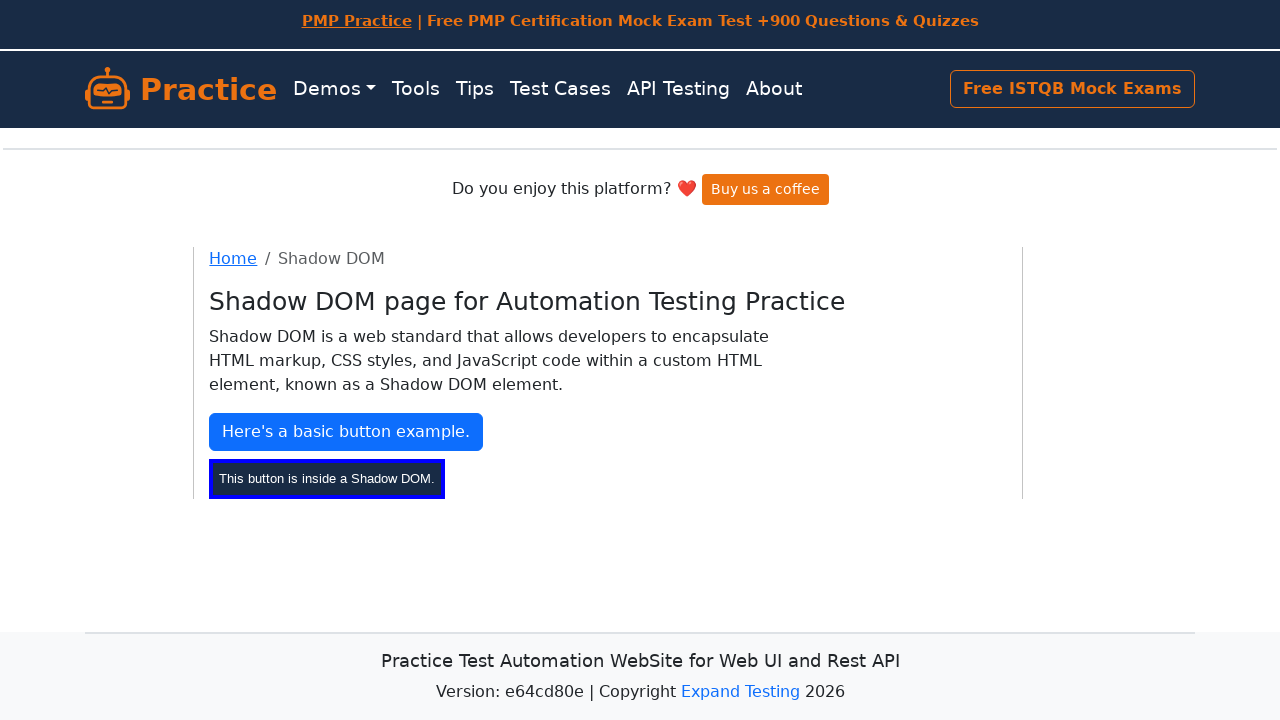

Located shadow host element with ID 'shadow-host'
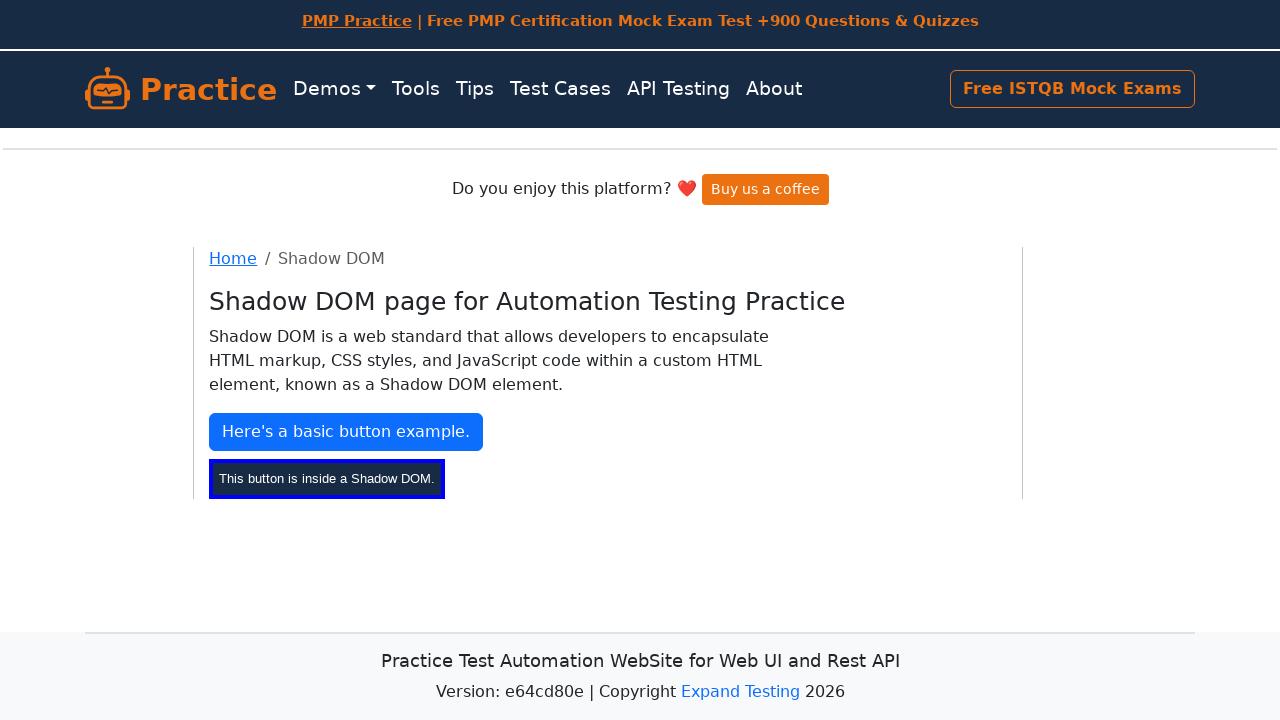

Clicked button 'my-btn' inside shadow DOM of shadow-host at (327, 478) on #shadow-host >> #my-btn
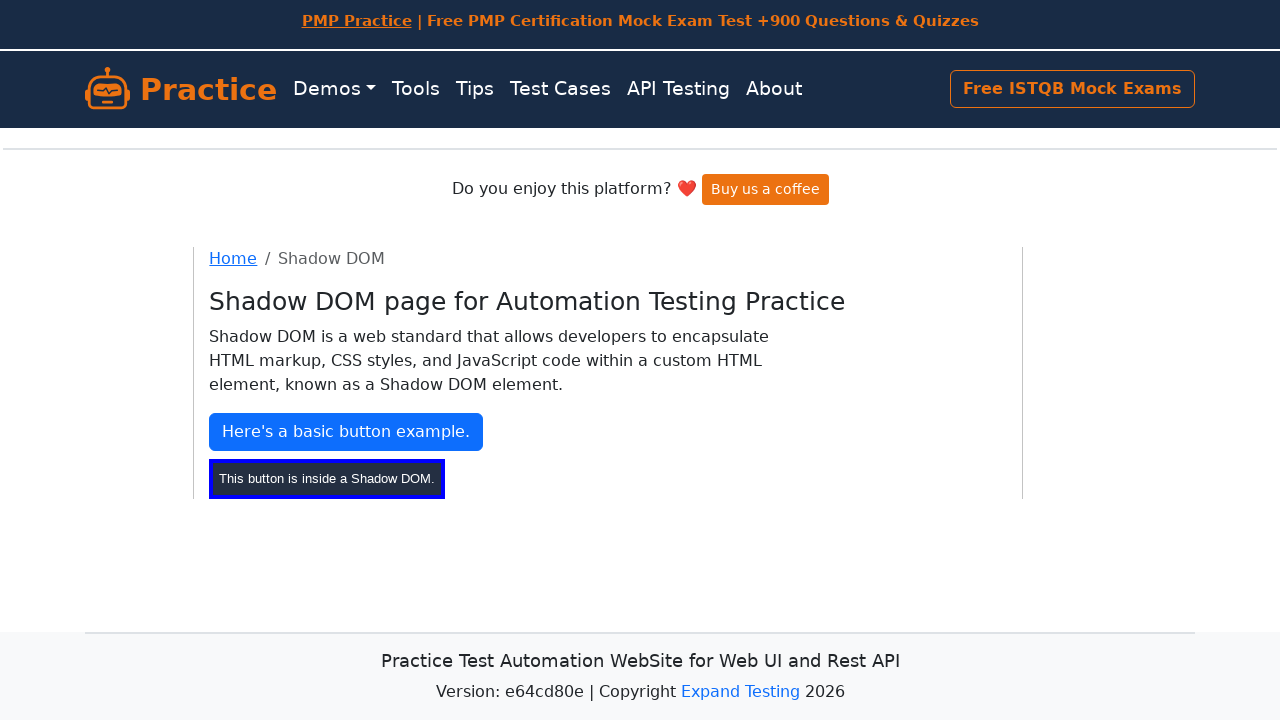

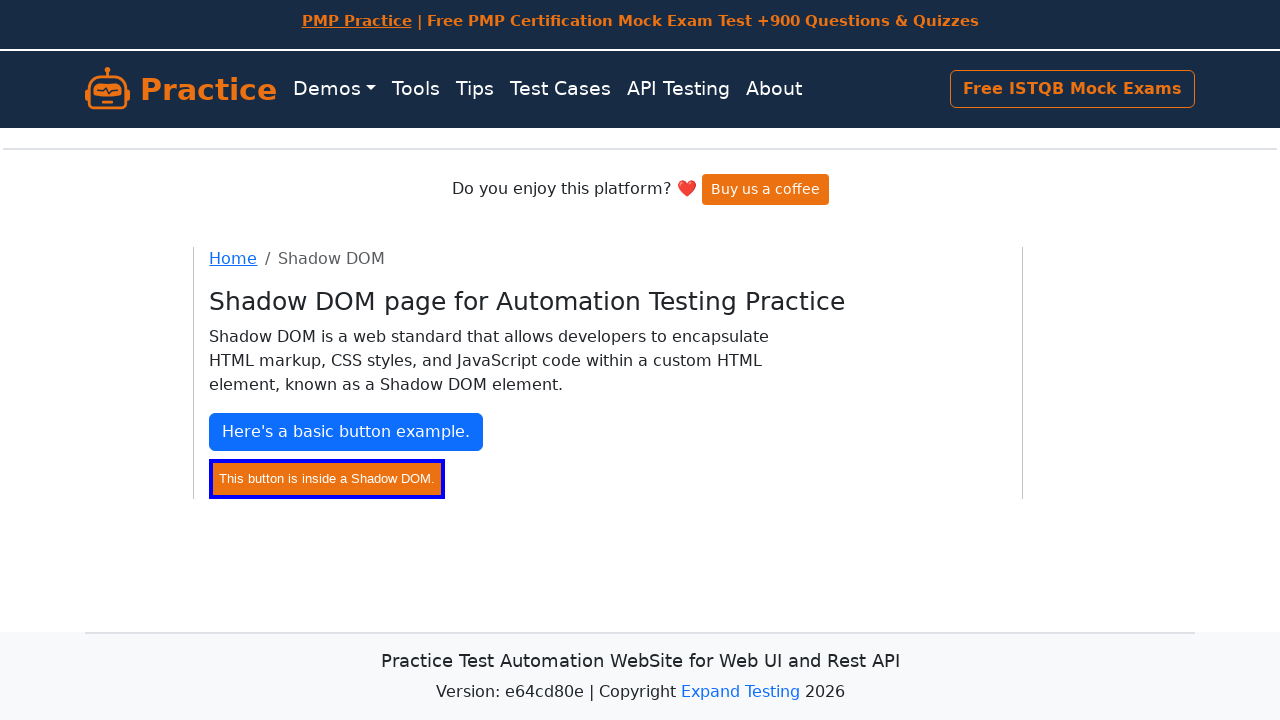